Tests search functionality by searching for "summer" track and verifying matching results appear

Starting URL: https://vite-react-alpha-lemon.vercel.app/

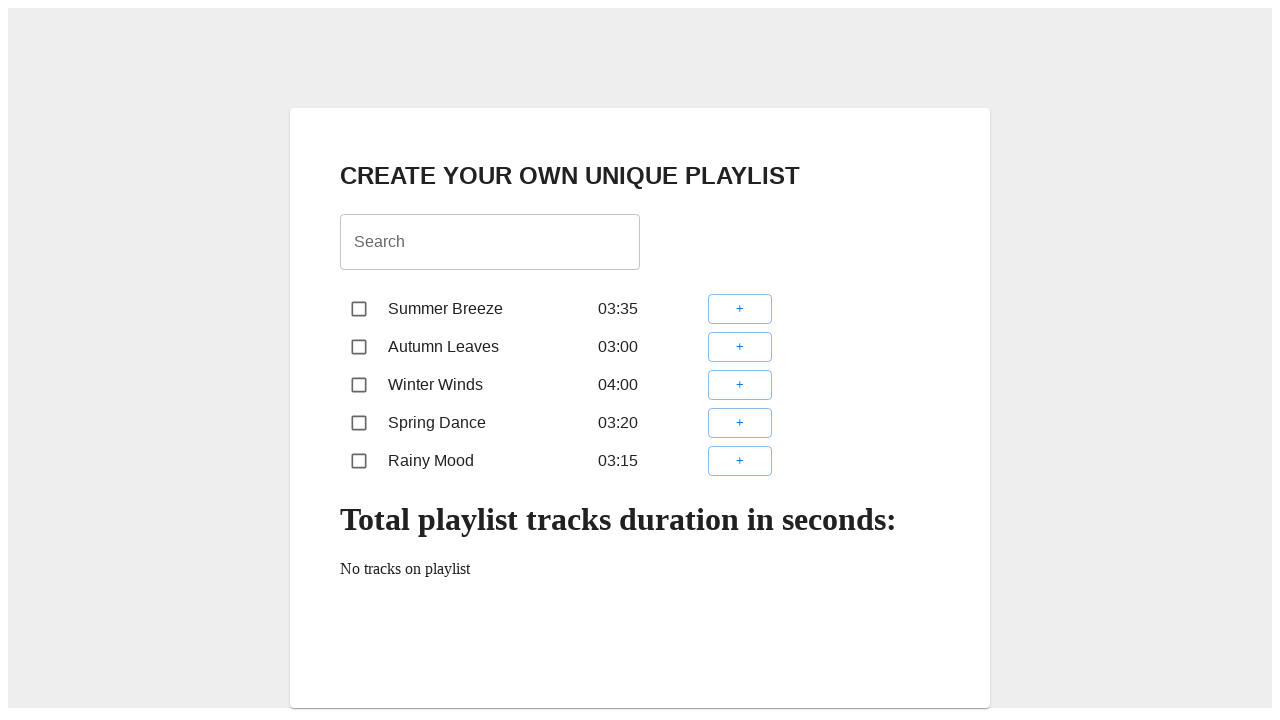

Filled search box with 'summer' on internal:role=textbox[name="Search"i]
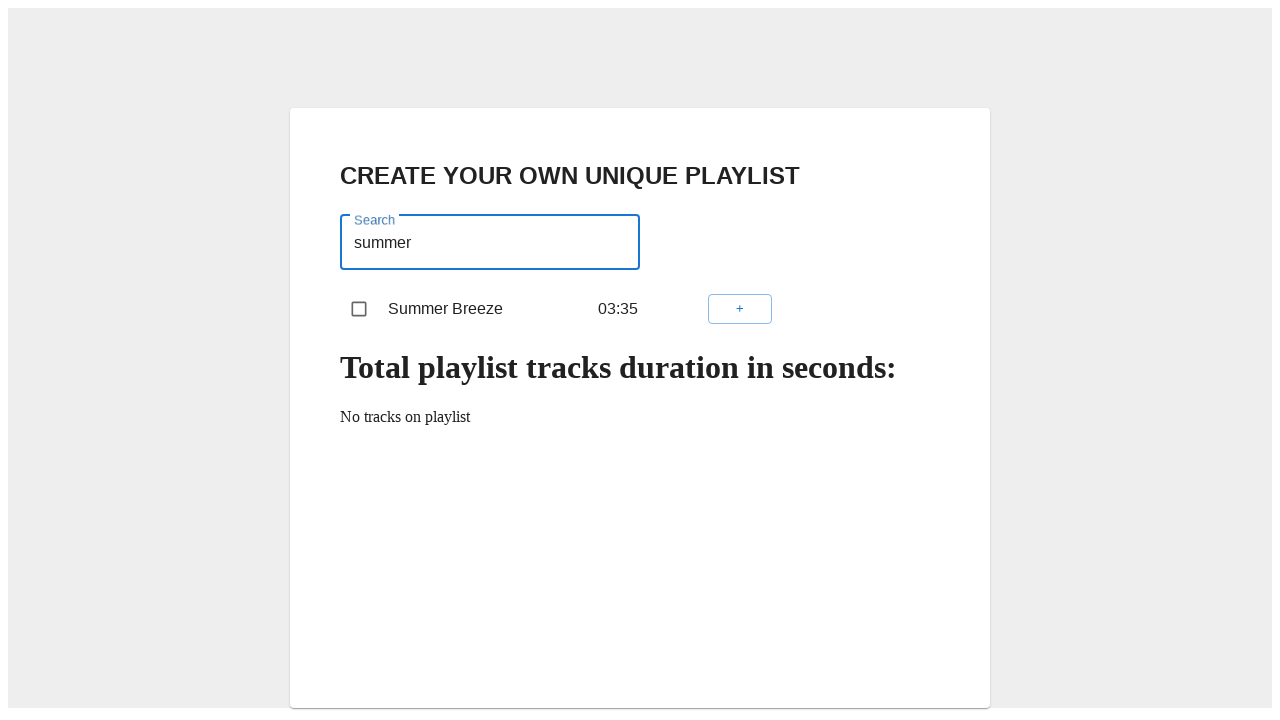

Waited for search results to update (300ms)
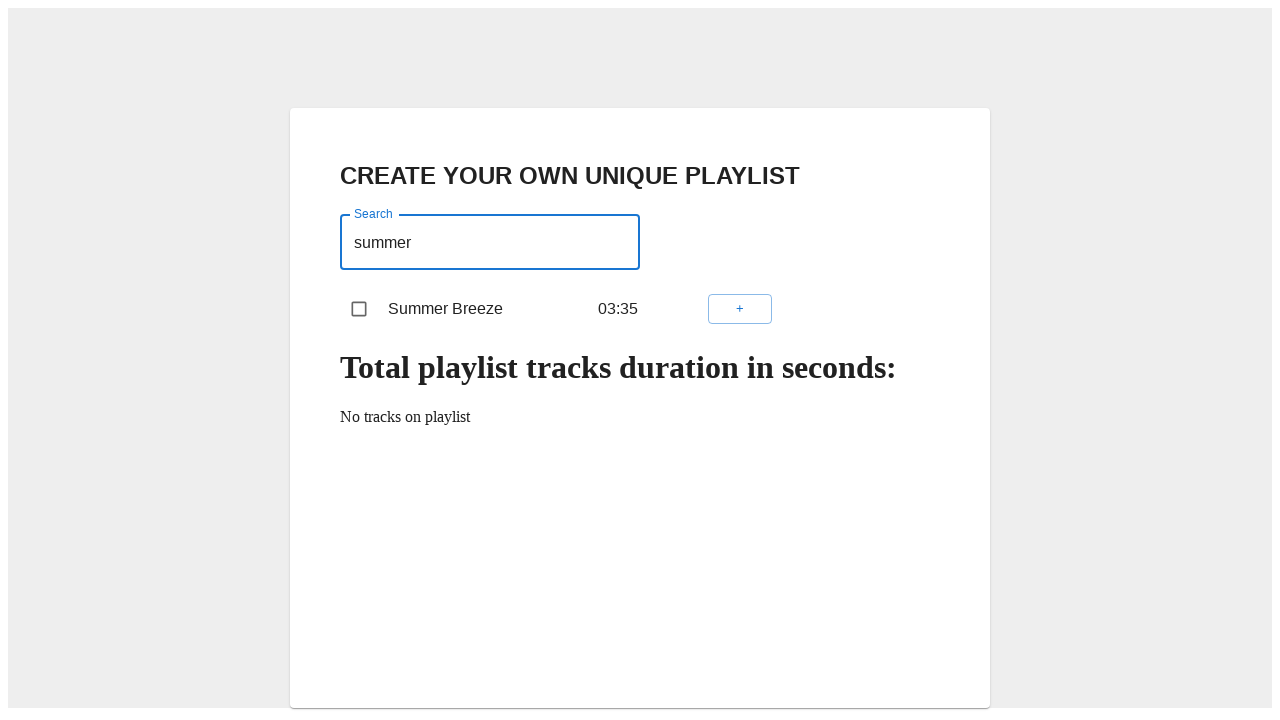

Verified matching track results appeared in tracklist
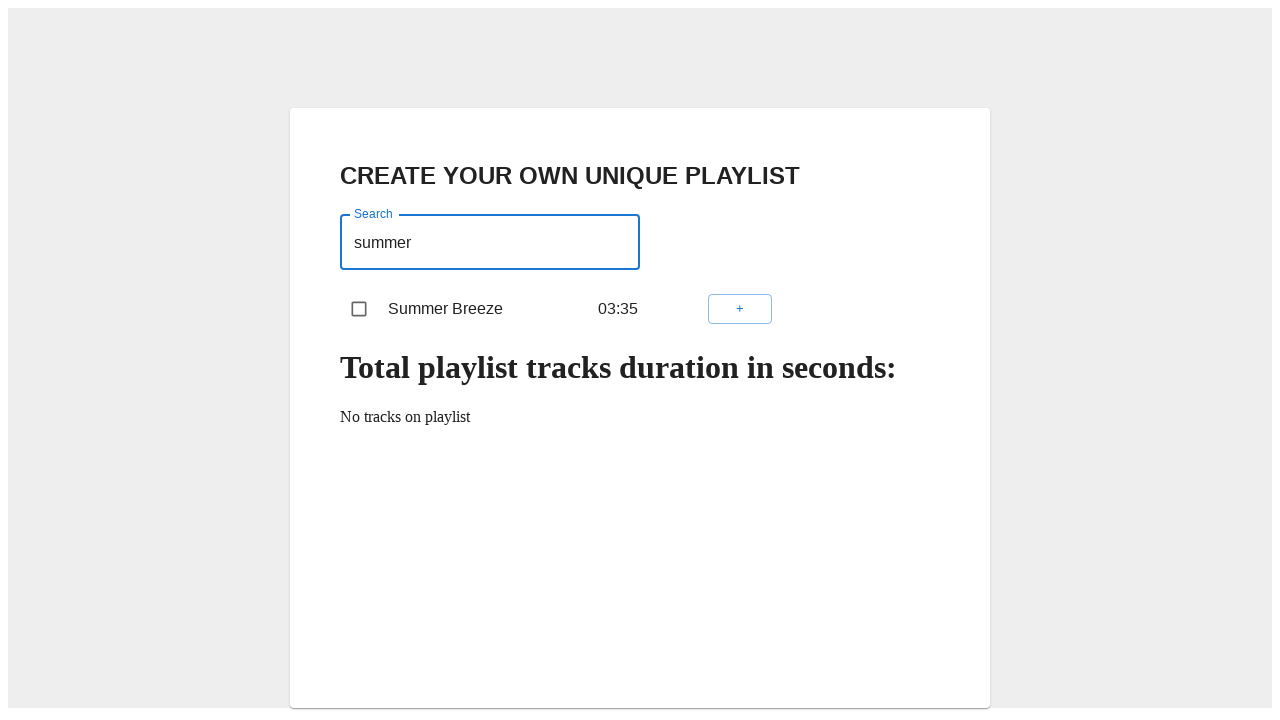

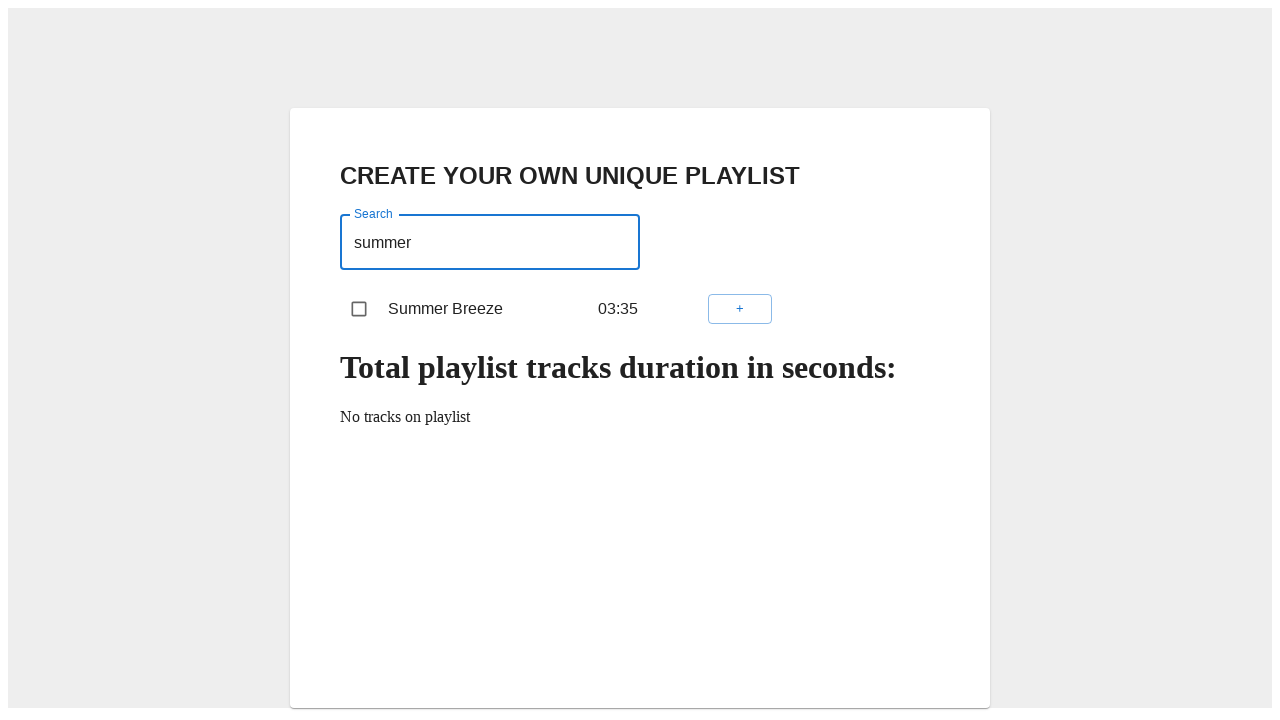